Tests JavaScript confirm alert functionality by clicking a button to trigger an alert dialog with OK and Cancel options, then dismissing the alert by clicking Cancel.

Starting URL: http://demo.automationtesting.in/Alerts.html

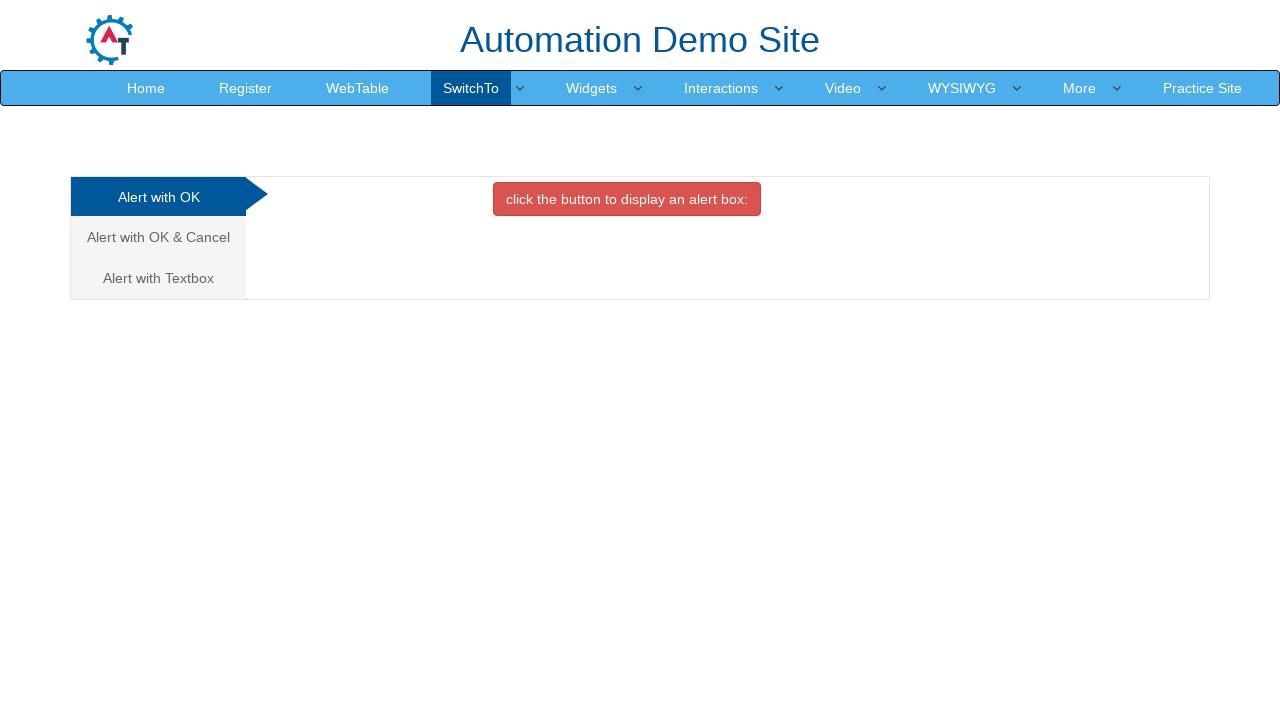

Clicked on 'Alert with OK & Cancel' tab/link at (158, 237) on text=Alert with OK & Cancel
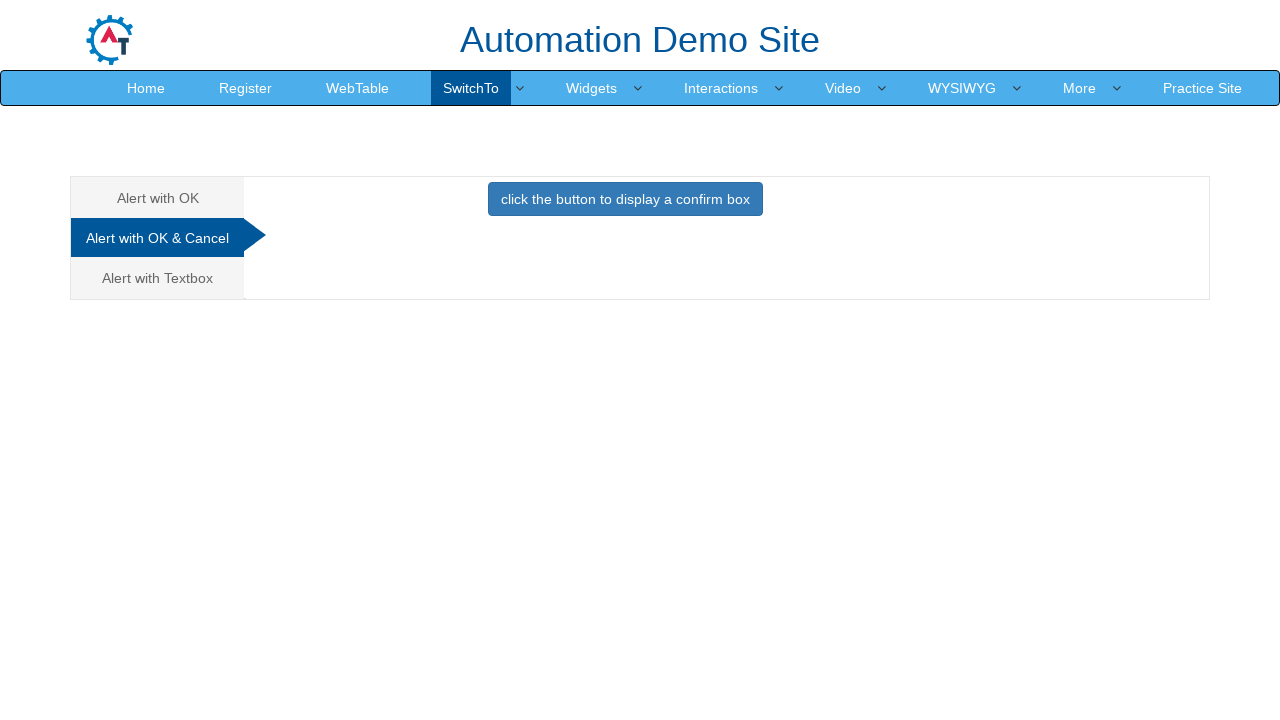

Waited 1000ms for page to be ready
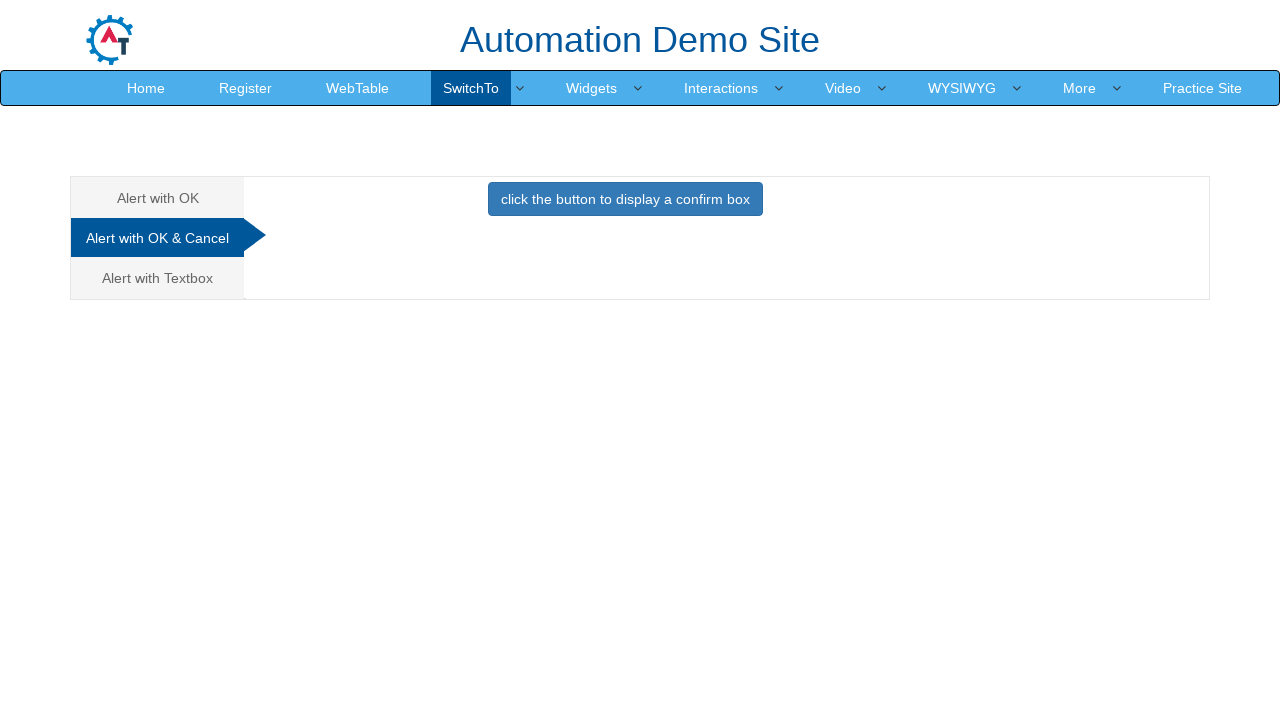

Set up dialog handler to dismiss confirm alerts
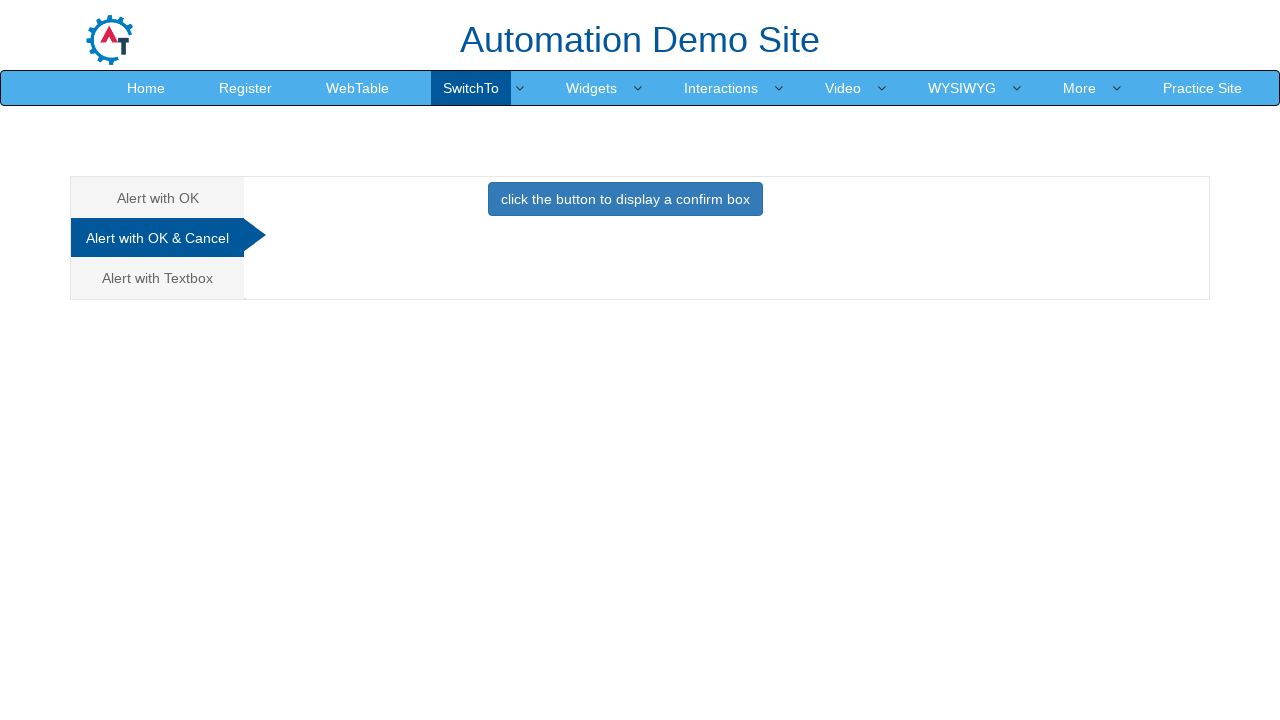

Clicked button to trigger confirm alert at (625, 199) on button.btn.btn-primary
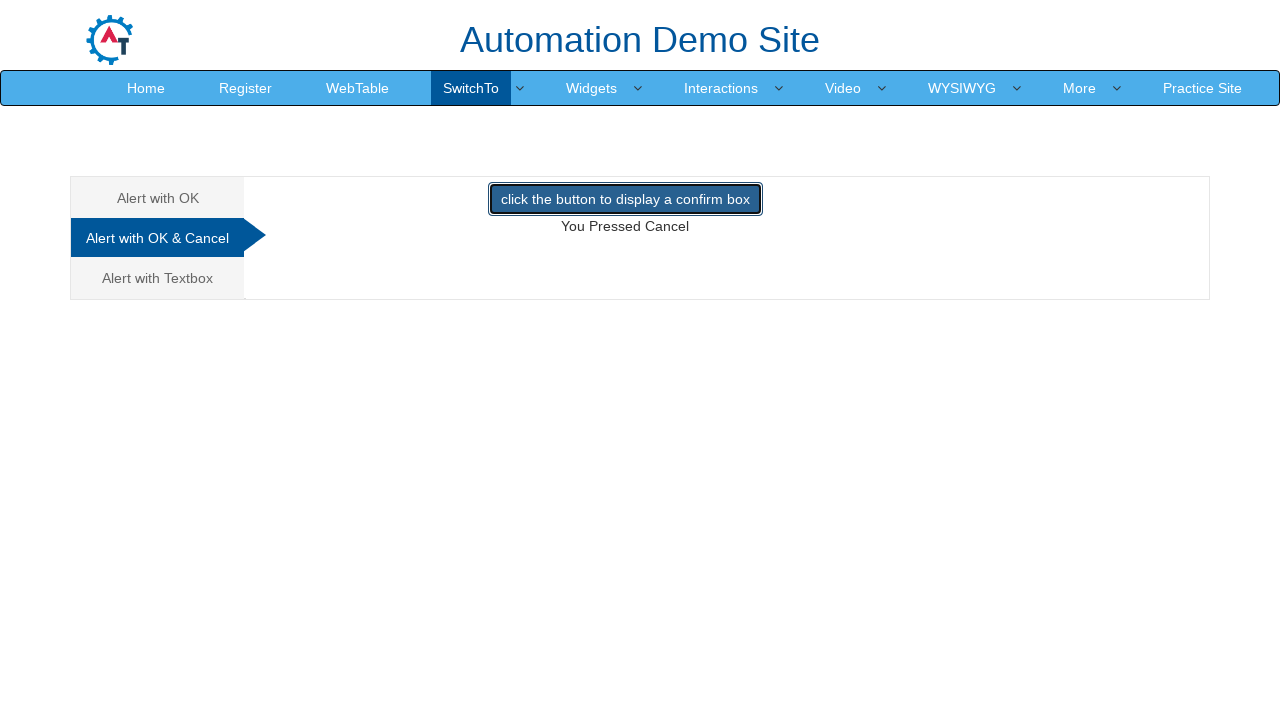

Waited 2000ms for dialog interaction to complete
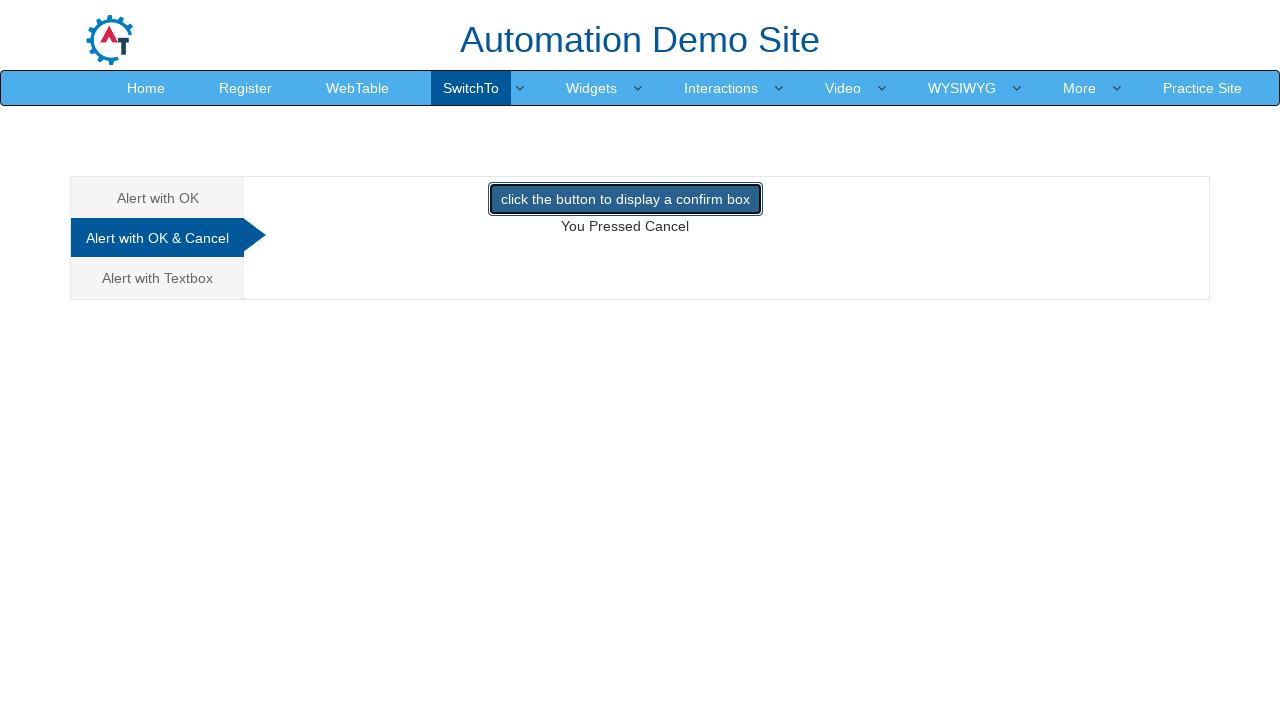

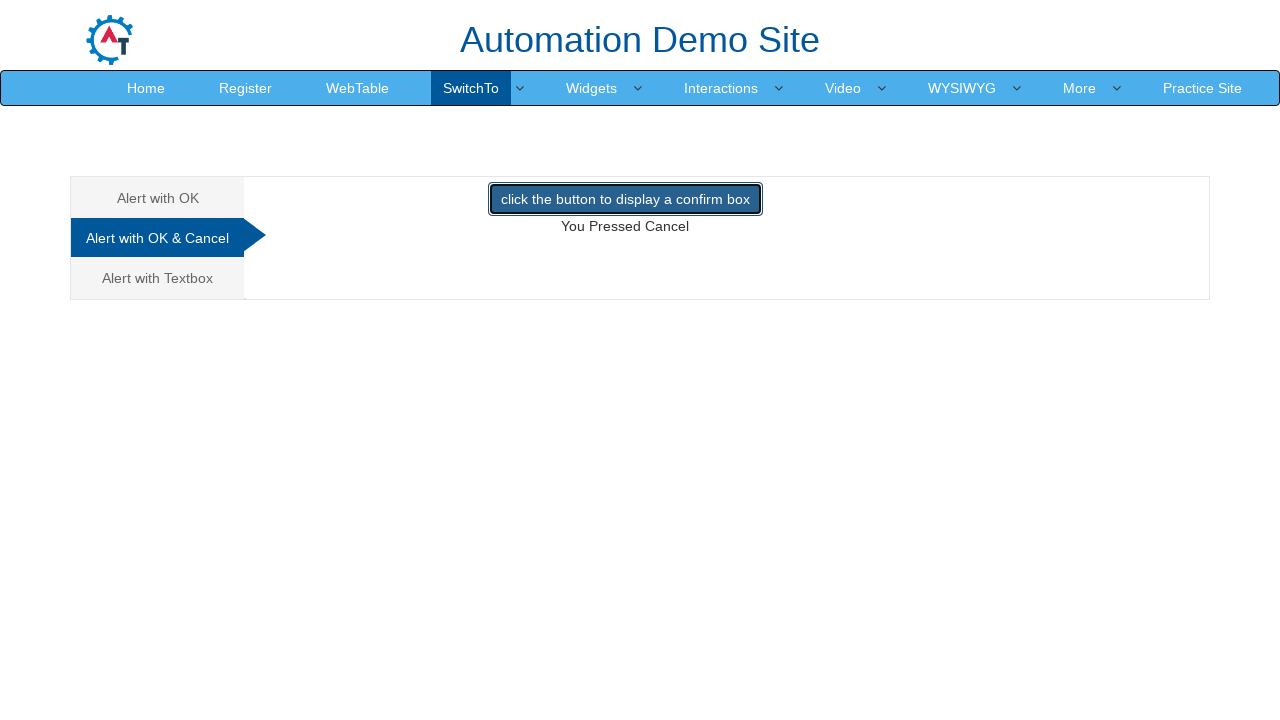